Tests product sorting functionality by name A-Z and price low to high

Starting URL: https://www.saucedemo.com

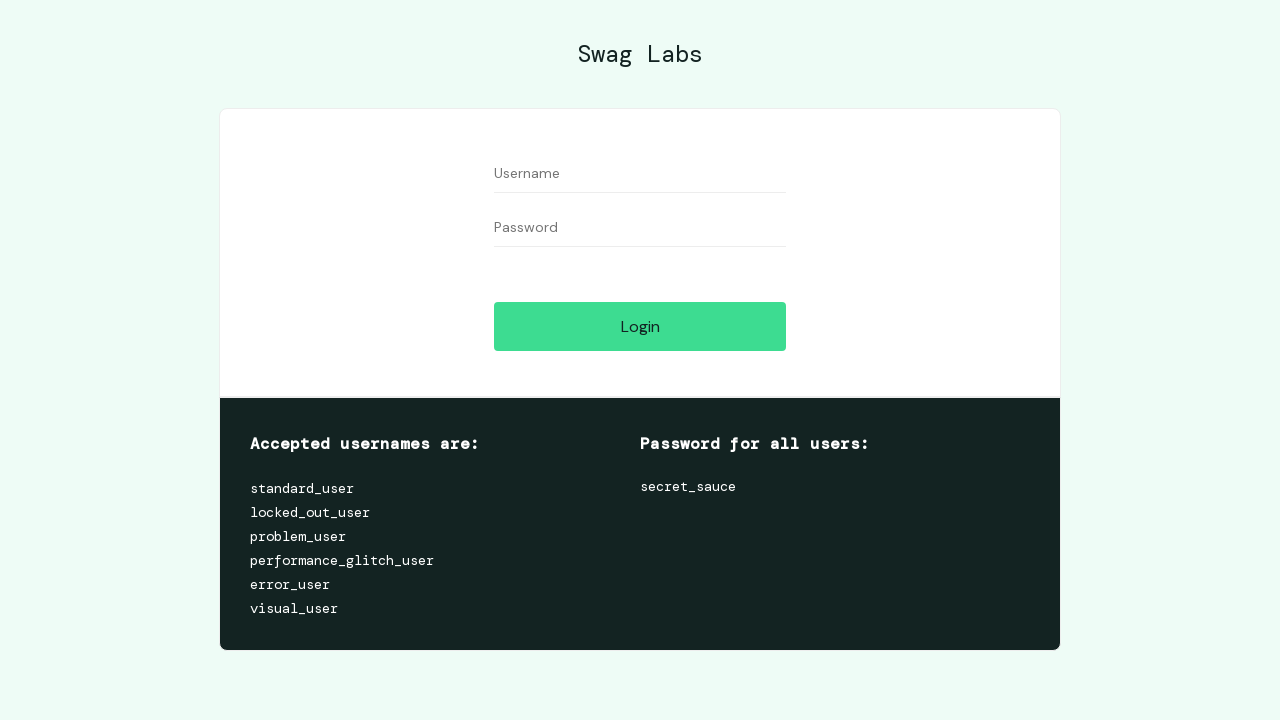

Filled username field with 'standard_user' on #user-name
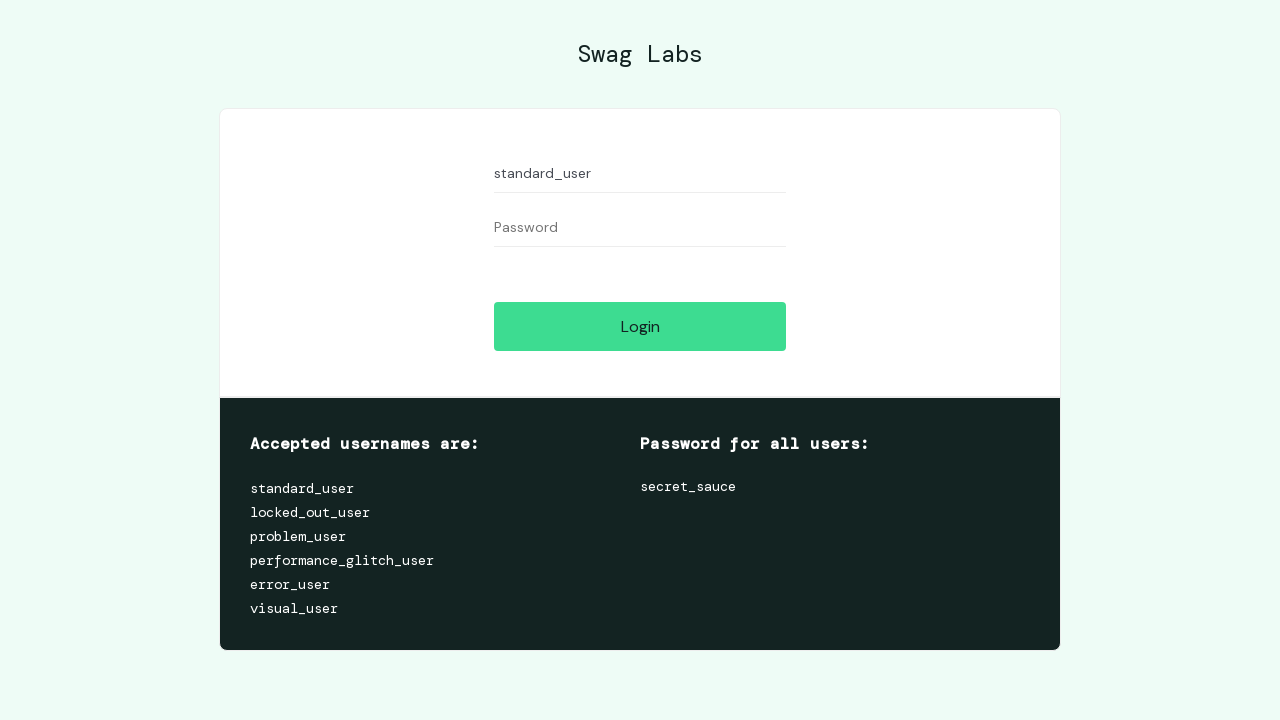

Filled password field with 'secret_sauce' on #password
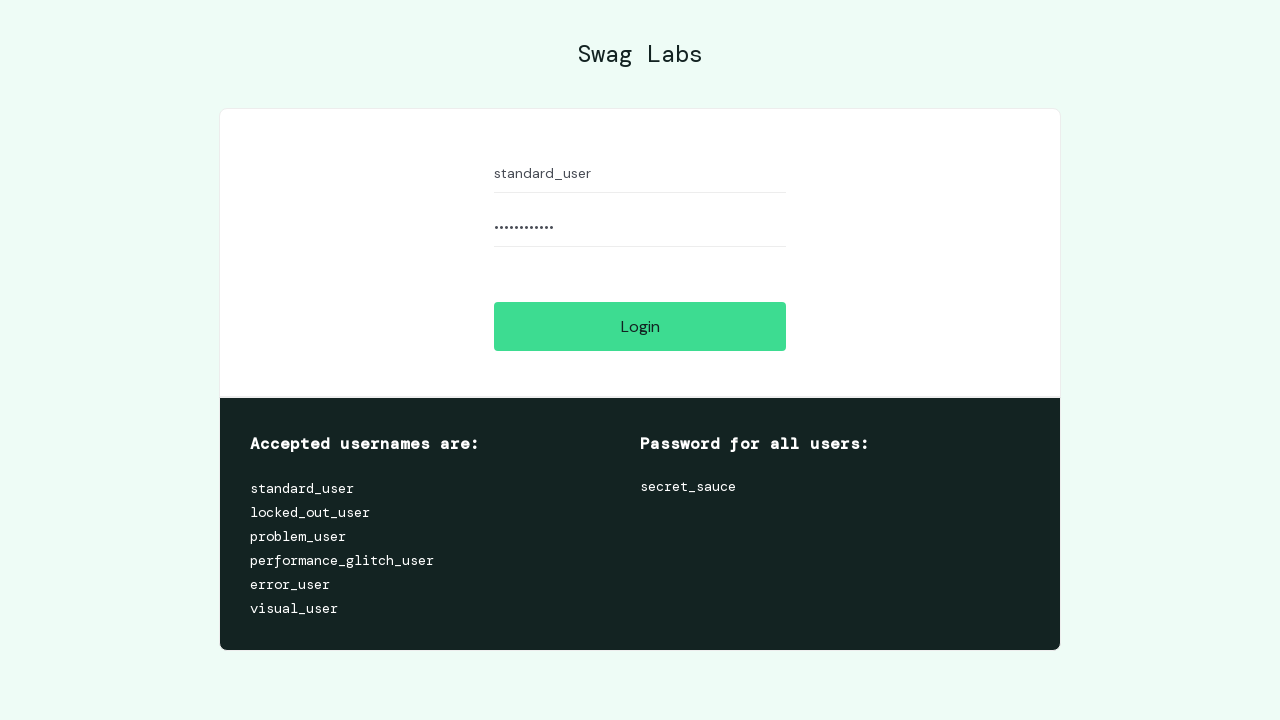

Clicked login button at (640, 326) on #login-button
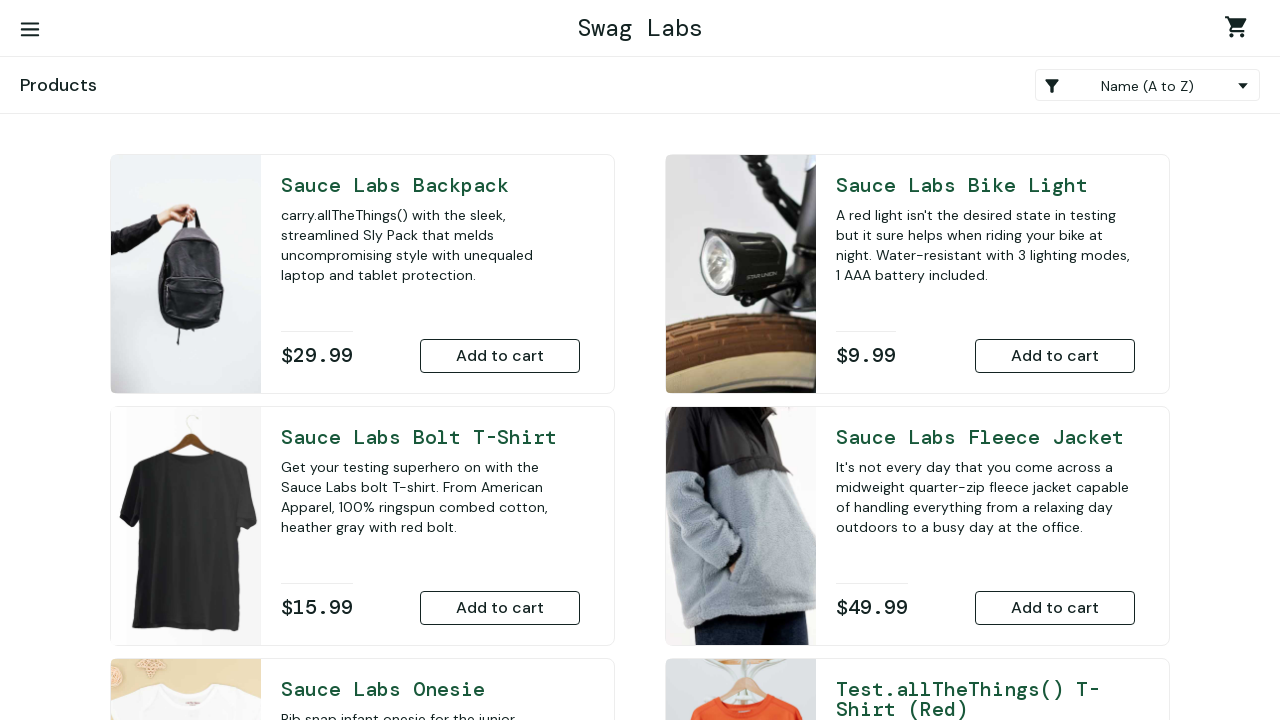

Inventory page loaded successfully
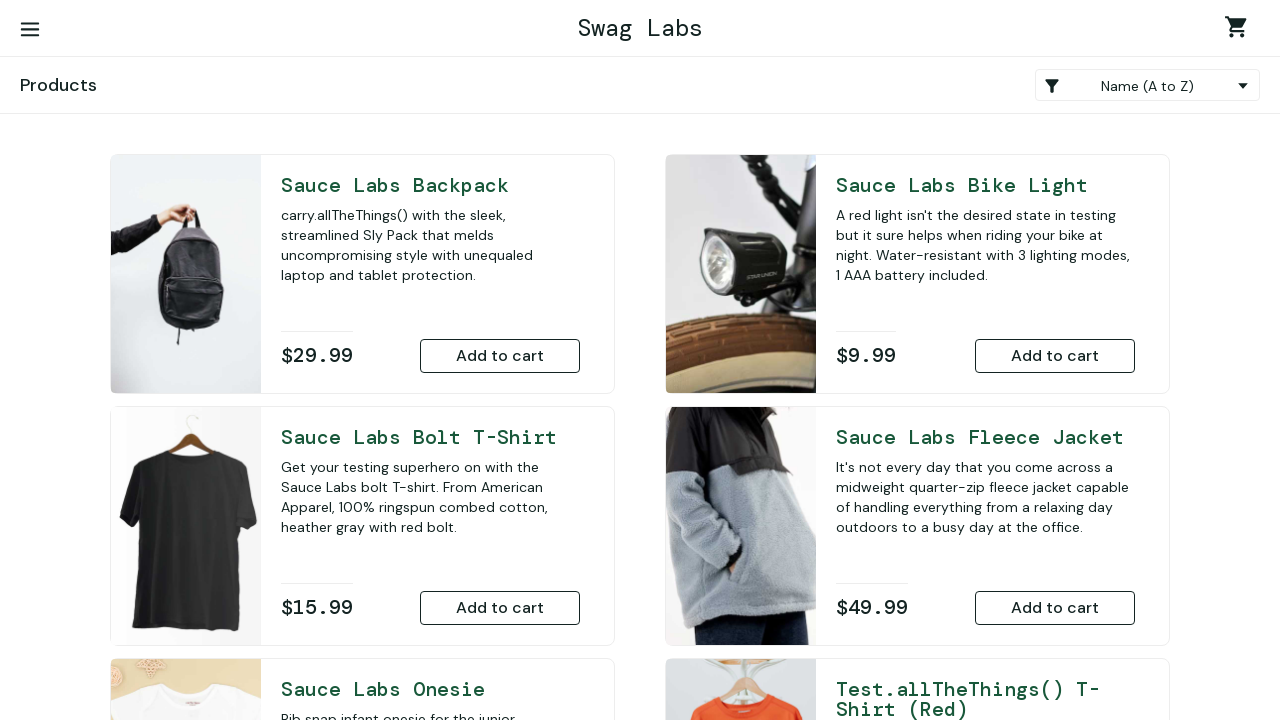

Selected sort option: Name A-Z on .product_sort_container
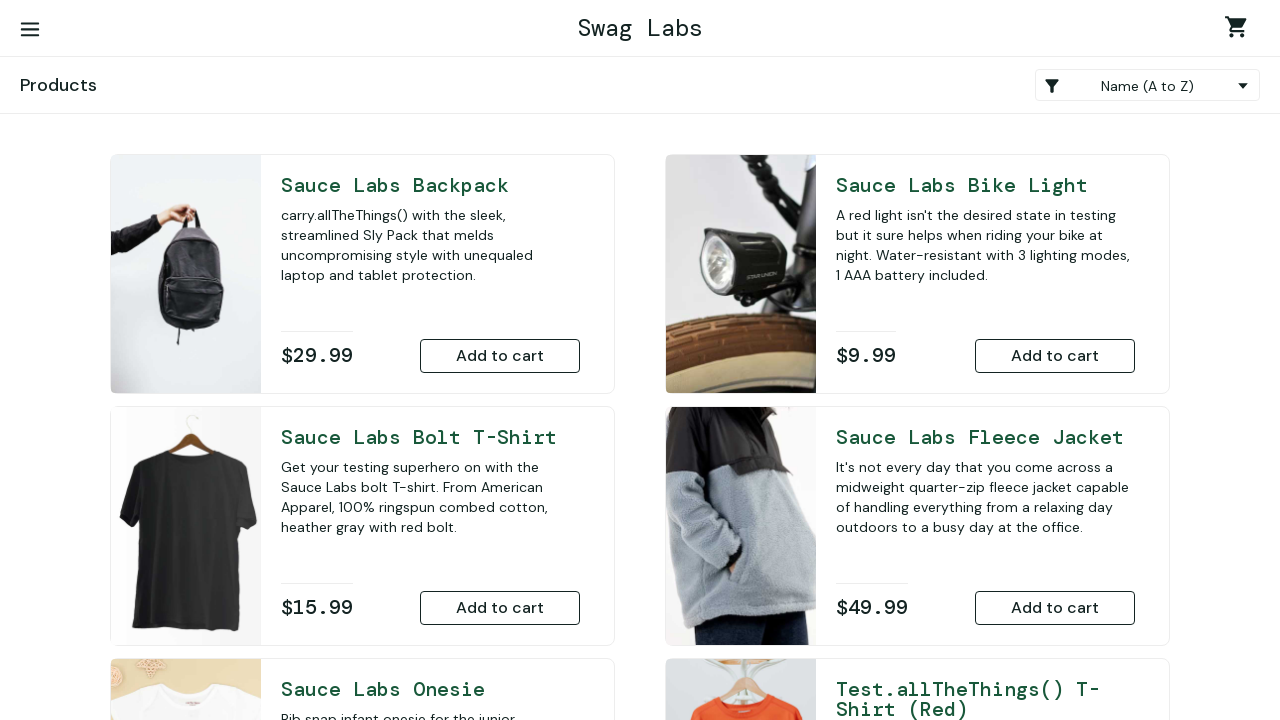

Waited for A-Z sorting to apply
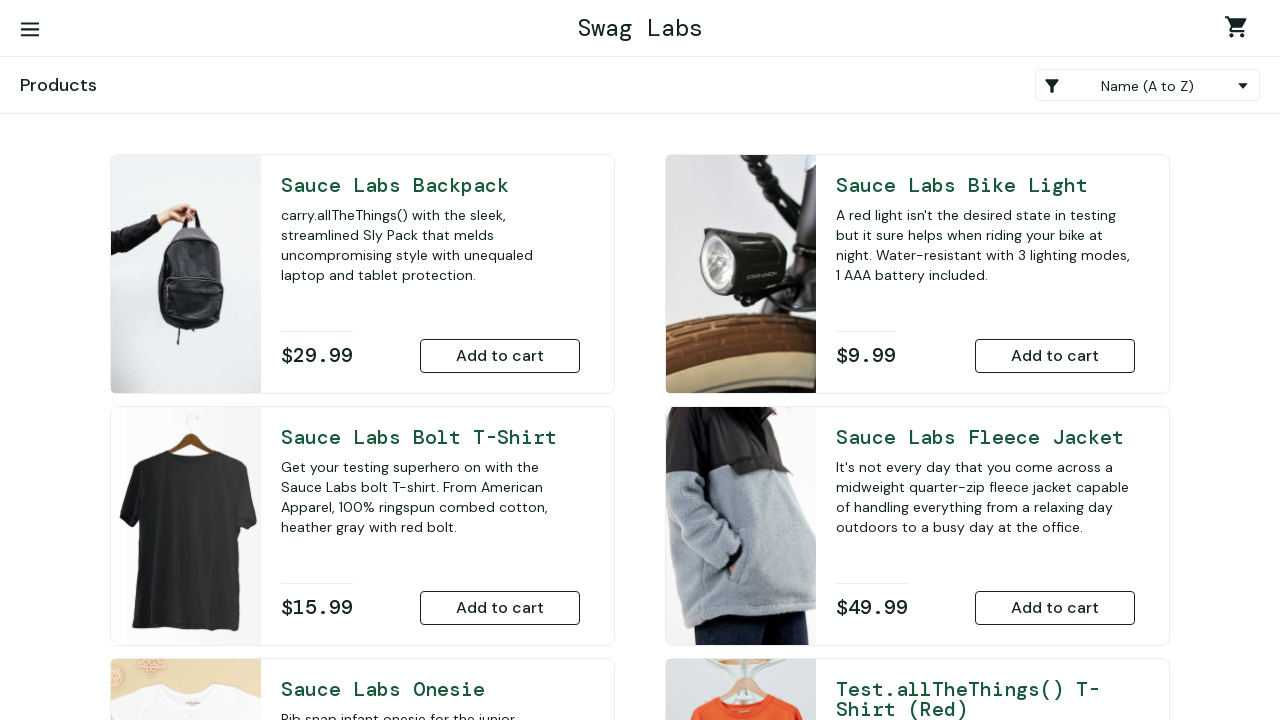

Retrieved product names: ['Sauce Labs Backpack', 'Sauce Labs Bike Light', 'Sauce Labs Bolt T-Shirt', 'Sauce Labs Fleece Jacket', 'Sauce Labs Onesie', 'Test.allTheThings() T-Shirt (Red)']
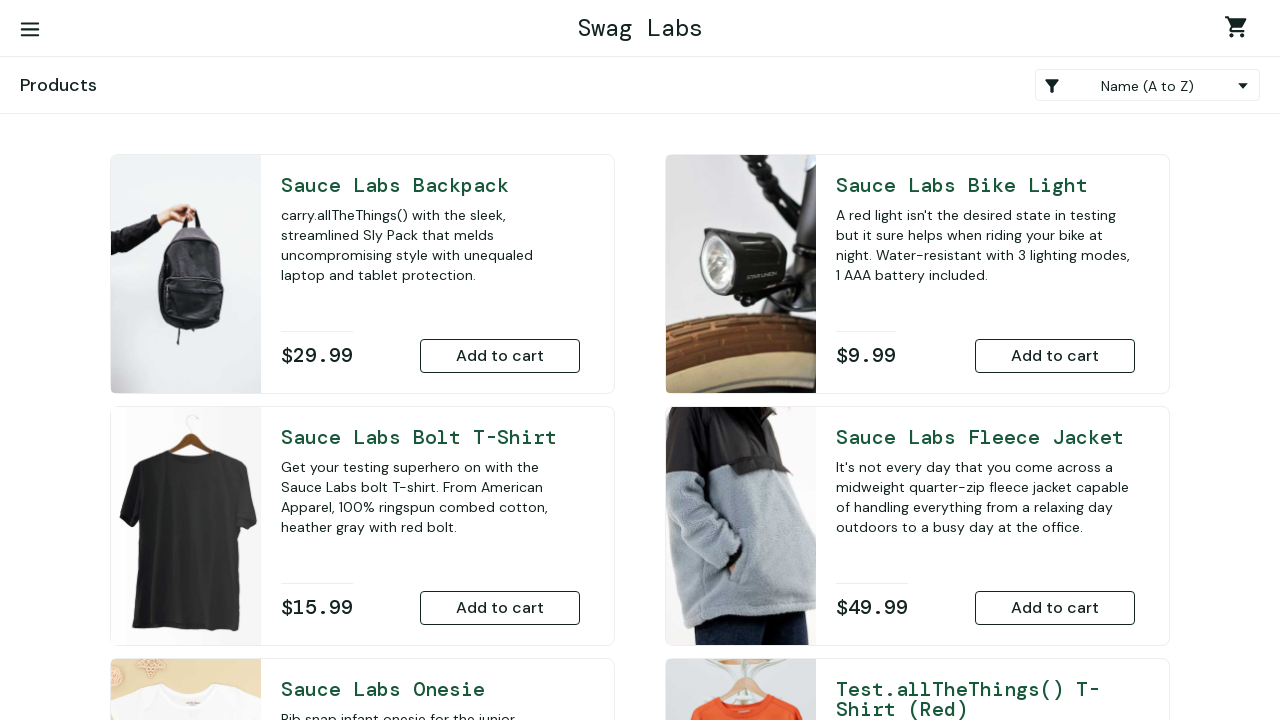

Verified products are sorted alphabetically A-Z
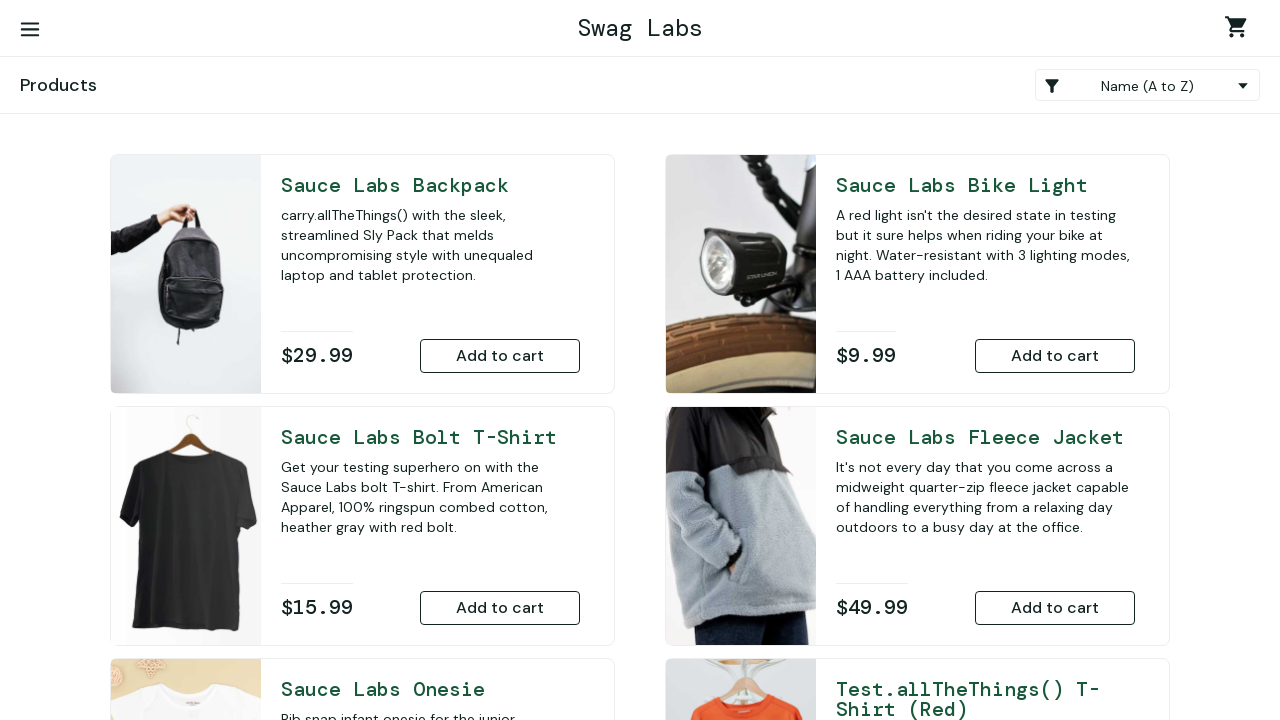

Selected sort option: Price low to high on .product_sort_container
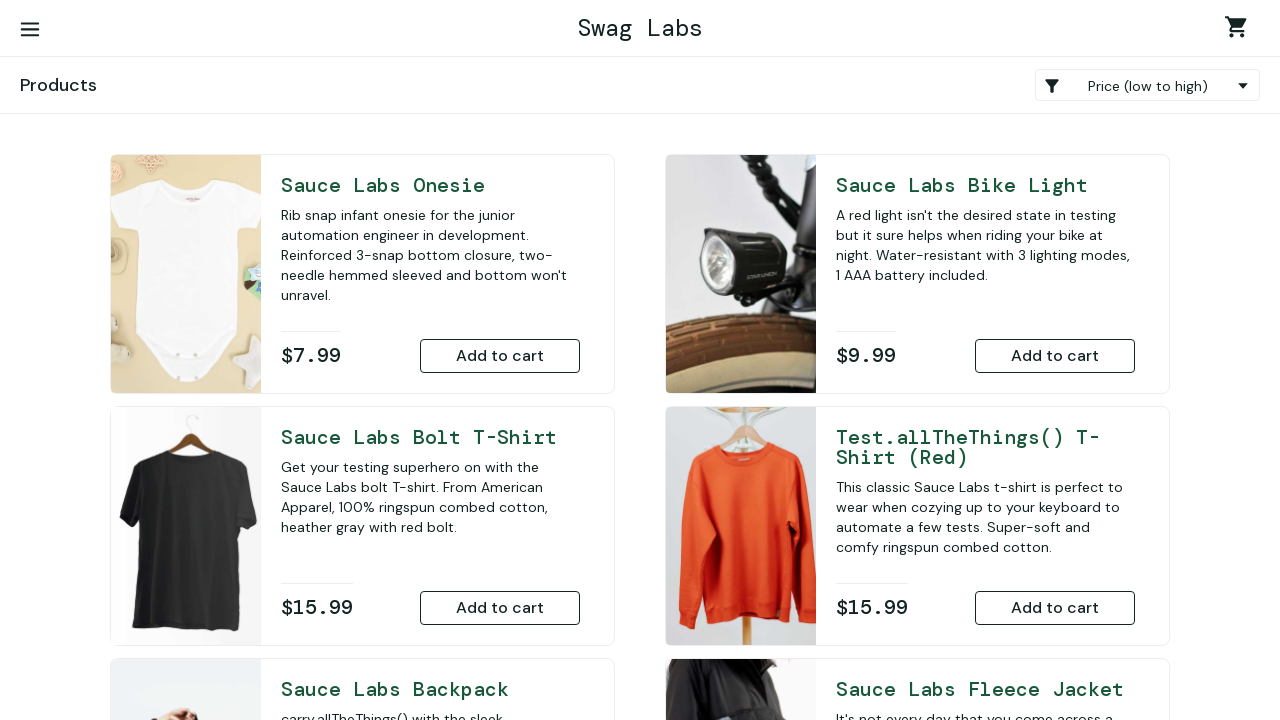

Waited for price sorting to apply
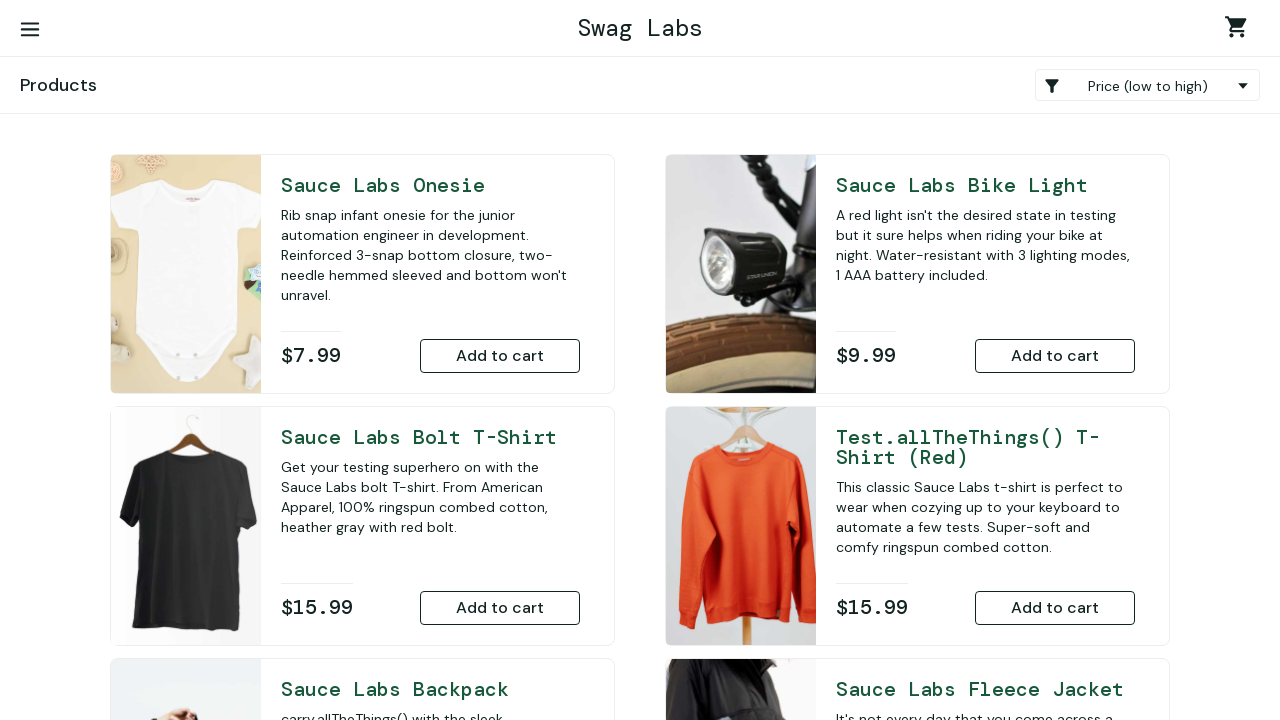

Retrieved 6 price elements
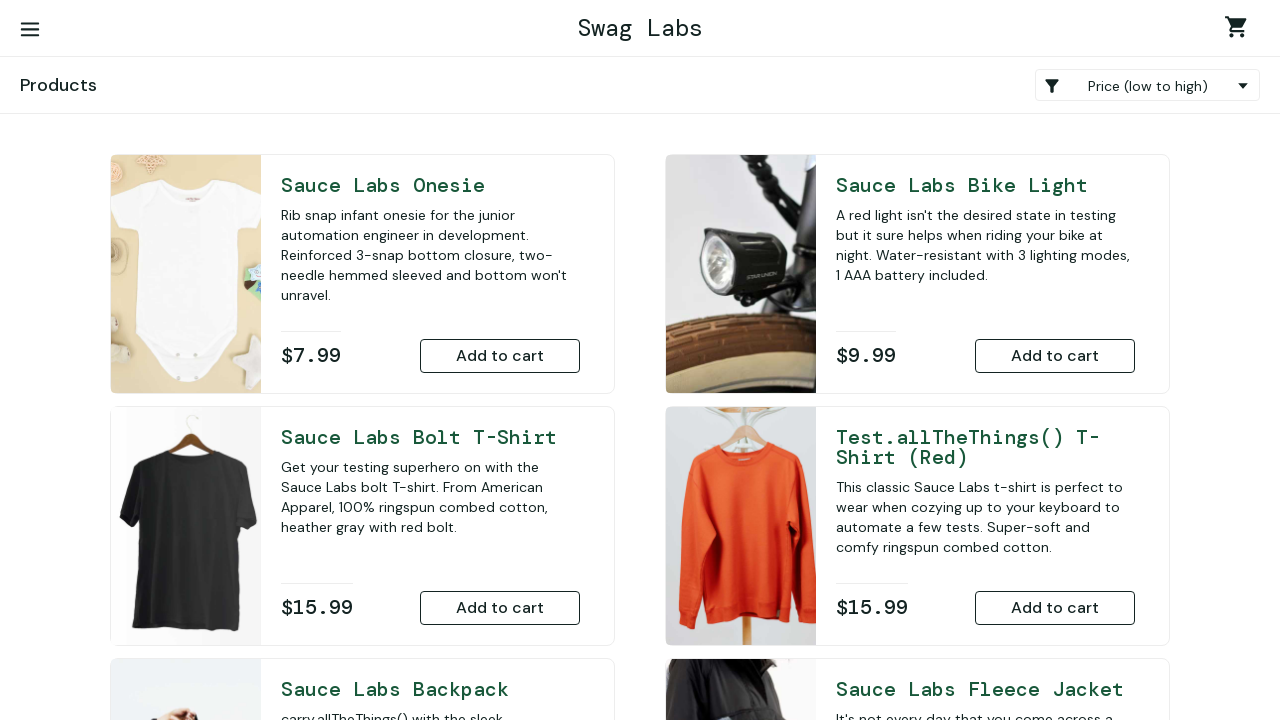

Extracted prices: [7.99, 9.99, 15.99, 15.99, 29.99, 49.99]
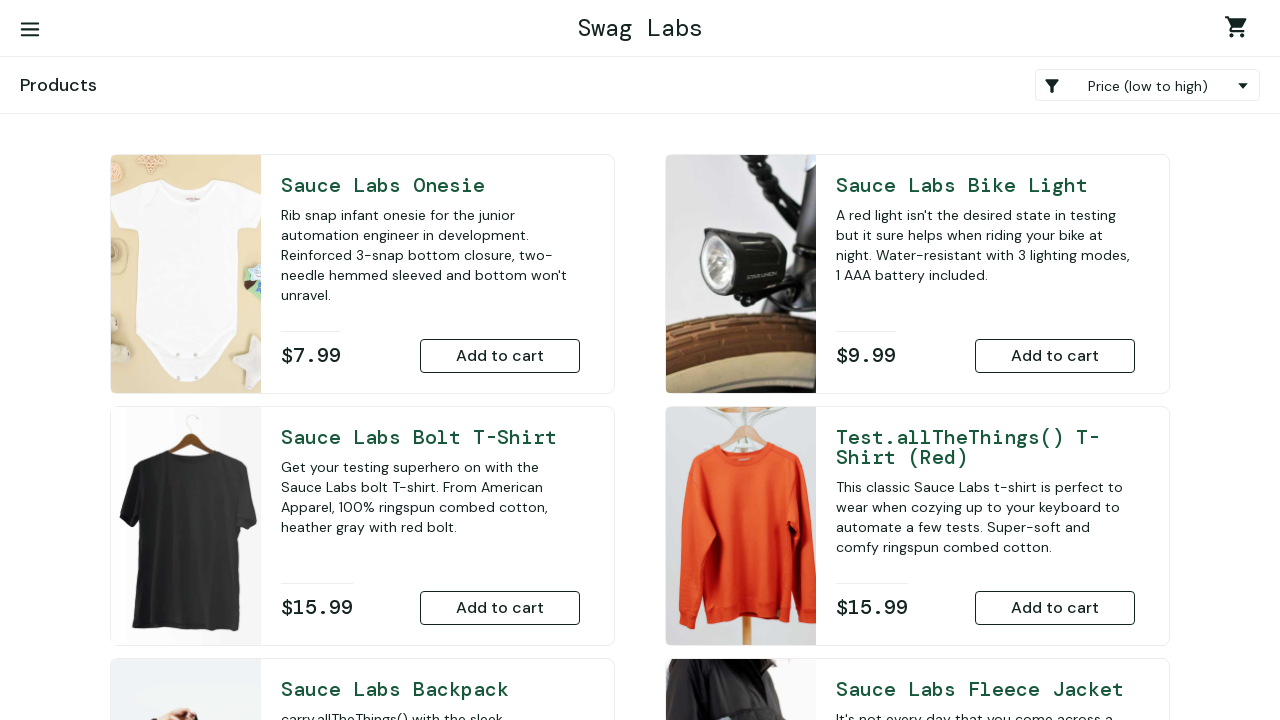

Verified prices are sorted from low to high
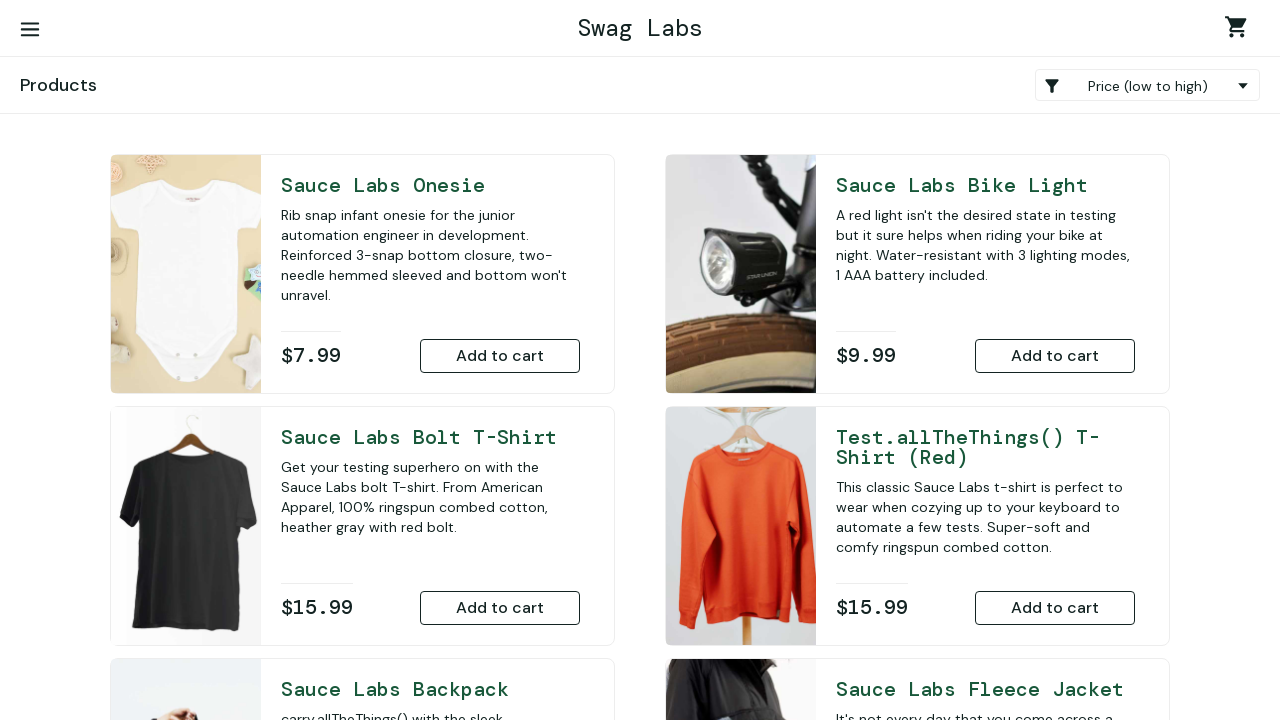

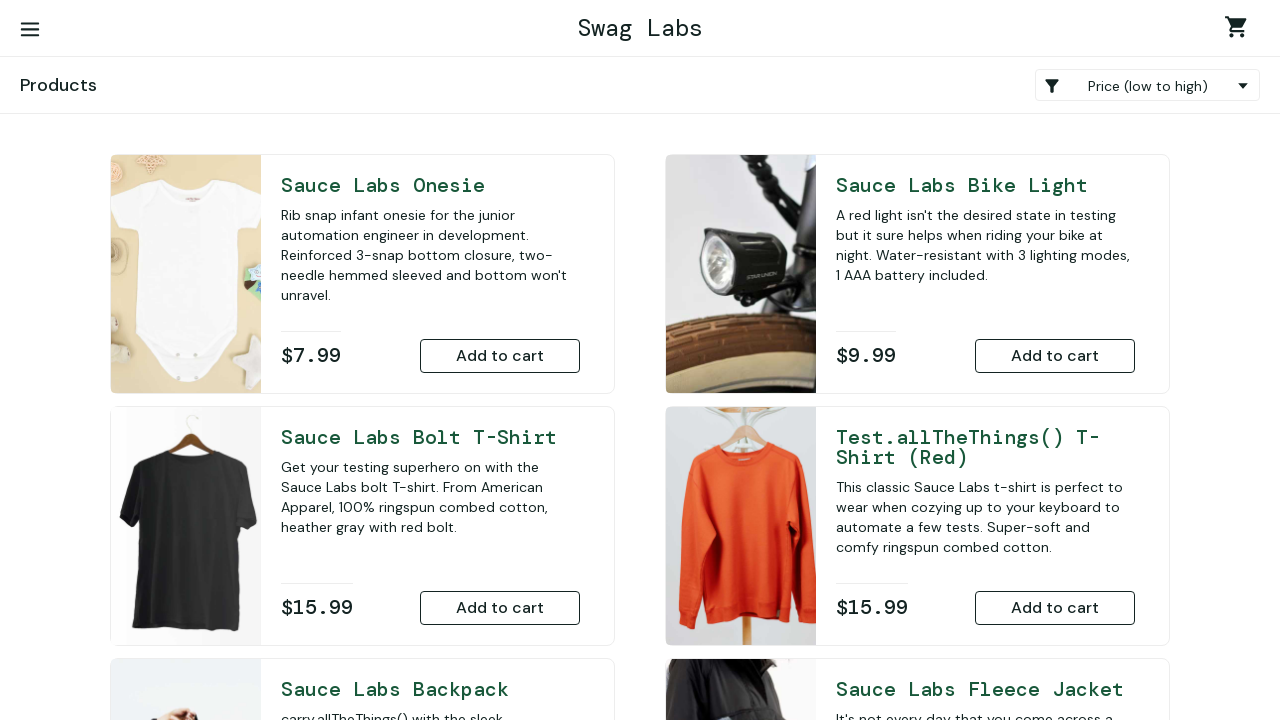